Navigates to W3Schools HTML tables tutorial page and interacts with the example customers table by locating and verifying table rows and cell content.

Starting URL: https://www.w3schools.com/html/html_tables.asp

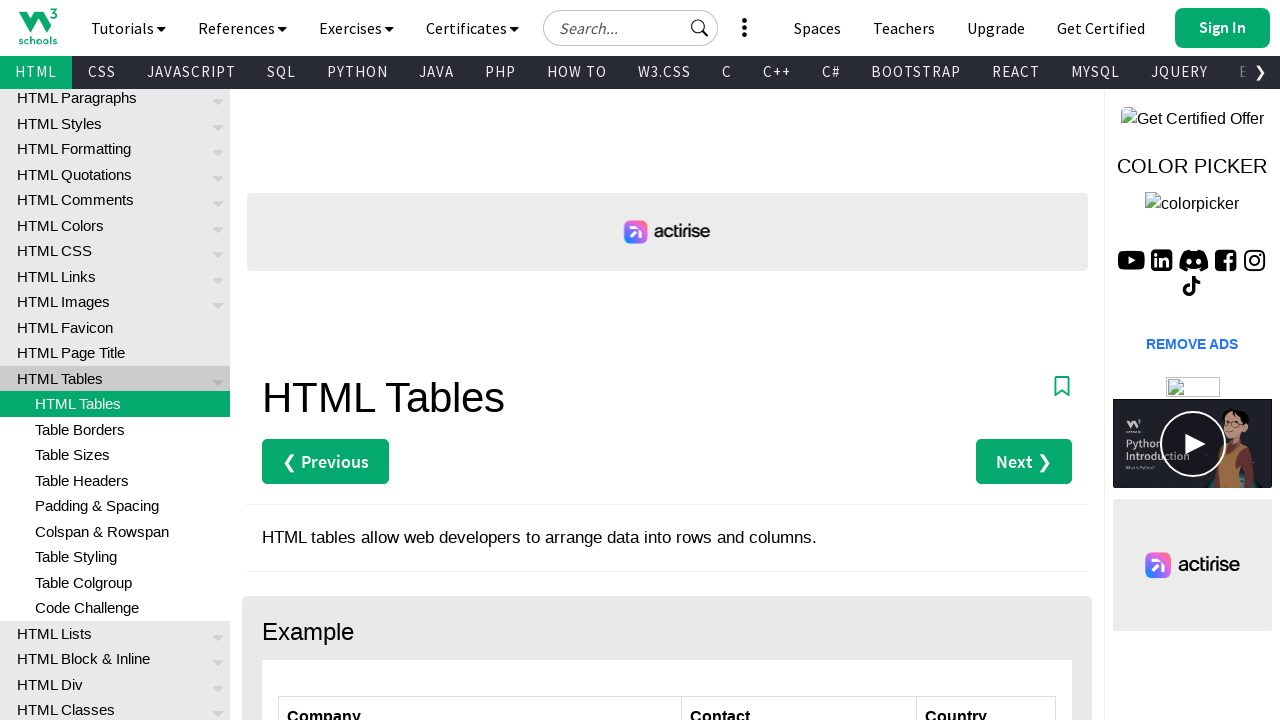

Waited for customers table to load
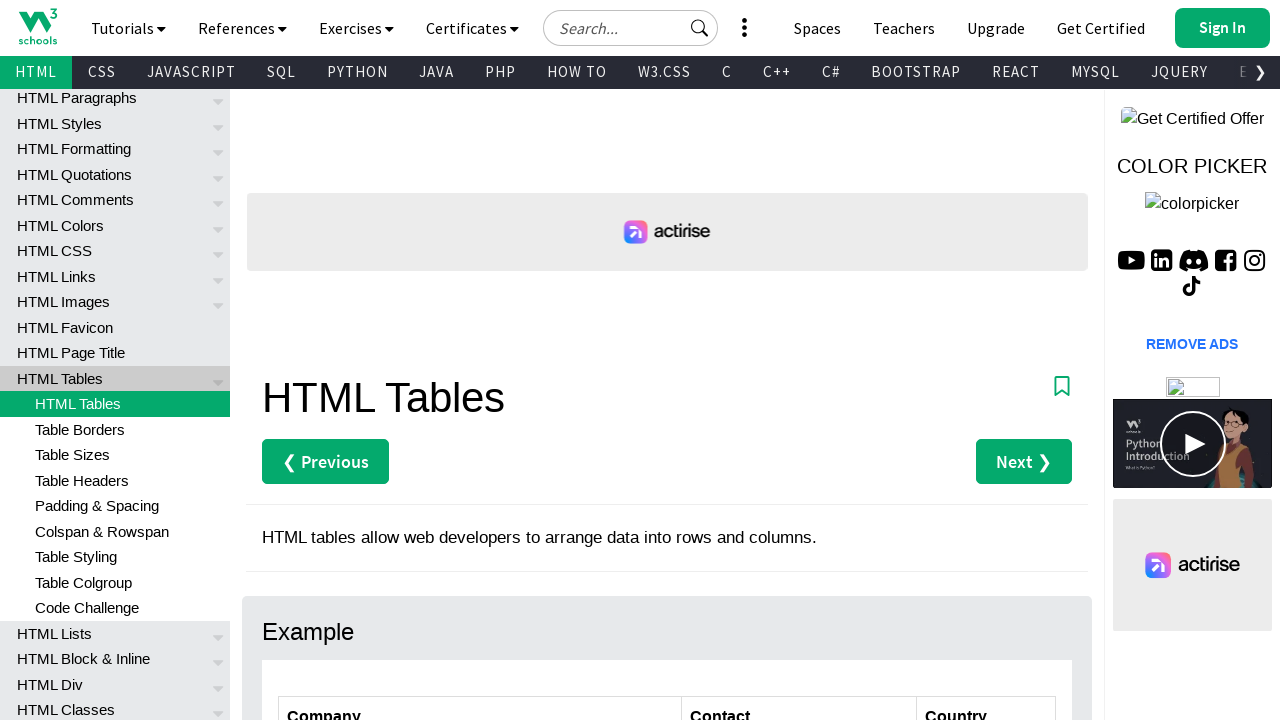

Located all rows in customers table
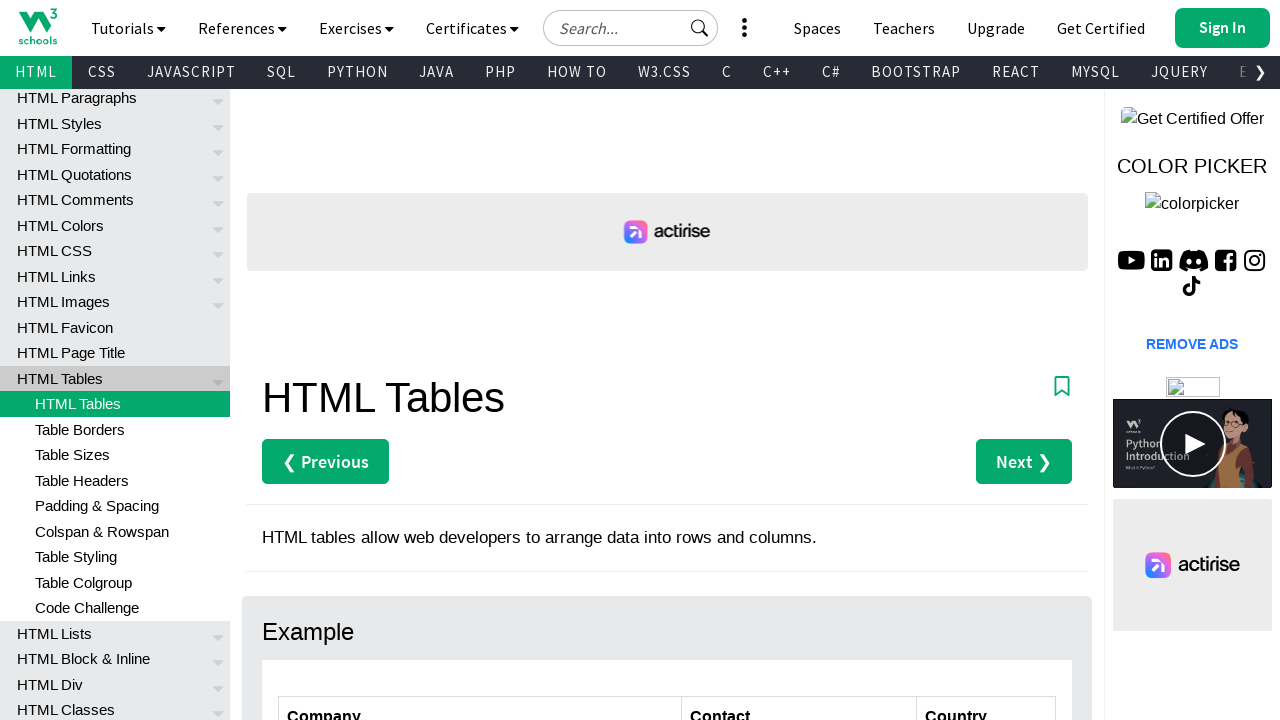

Set company name to search for: Ernst Handel
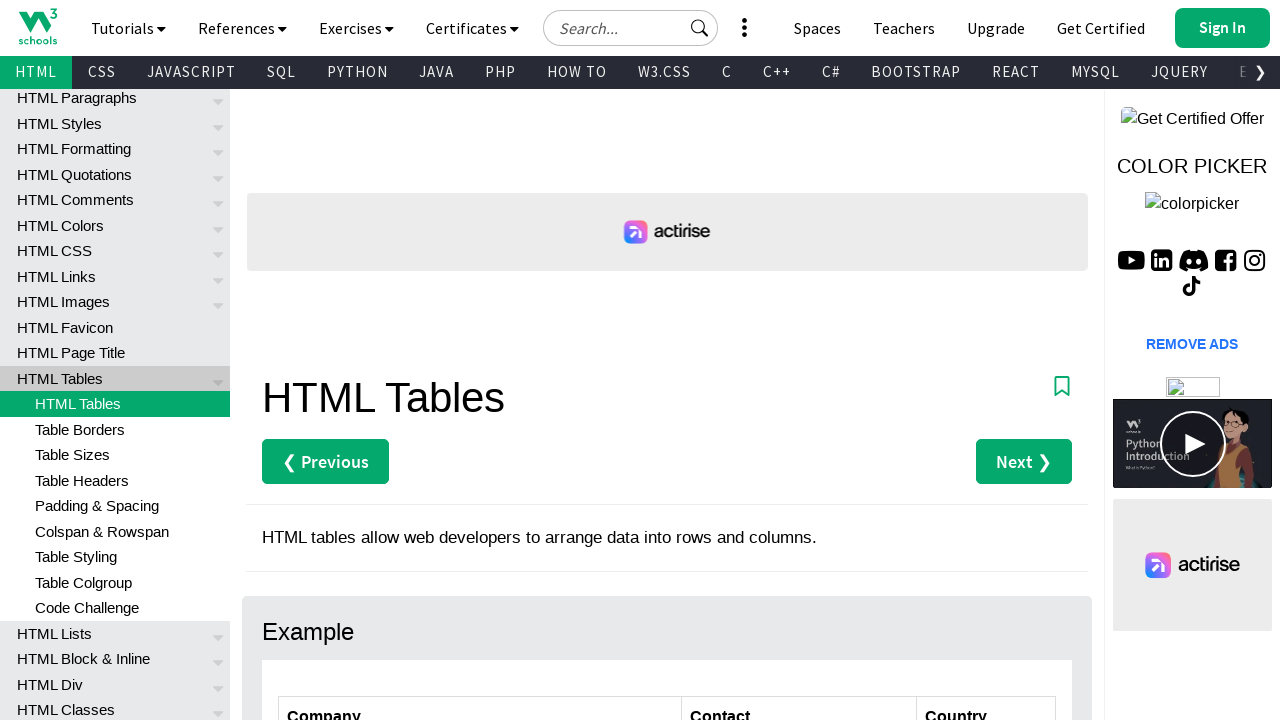

Retrieved total row count: 7
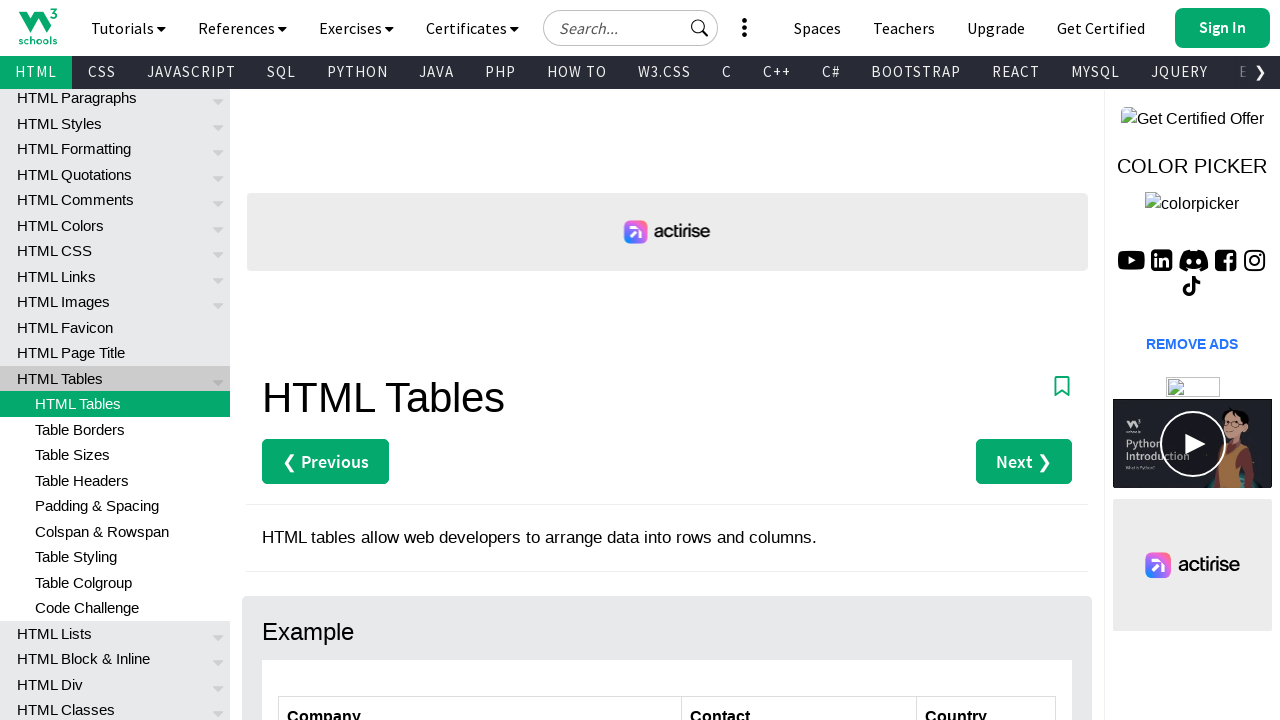

Located company cell in row 2
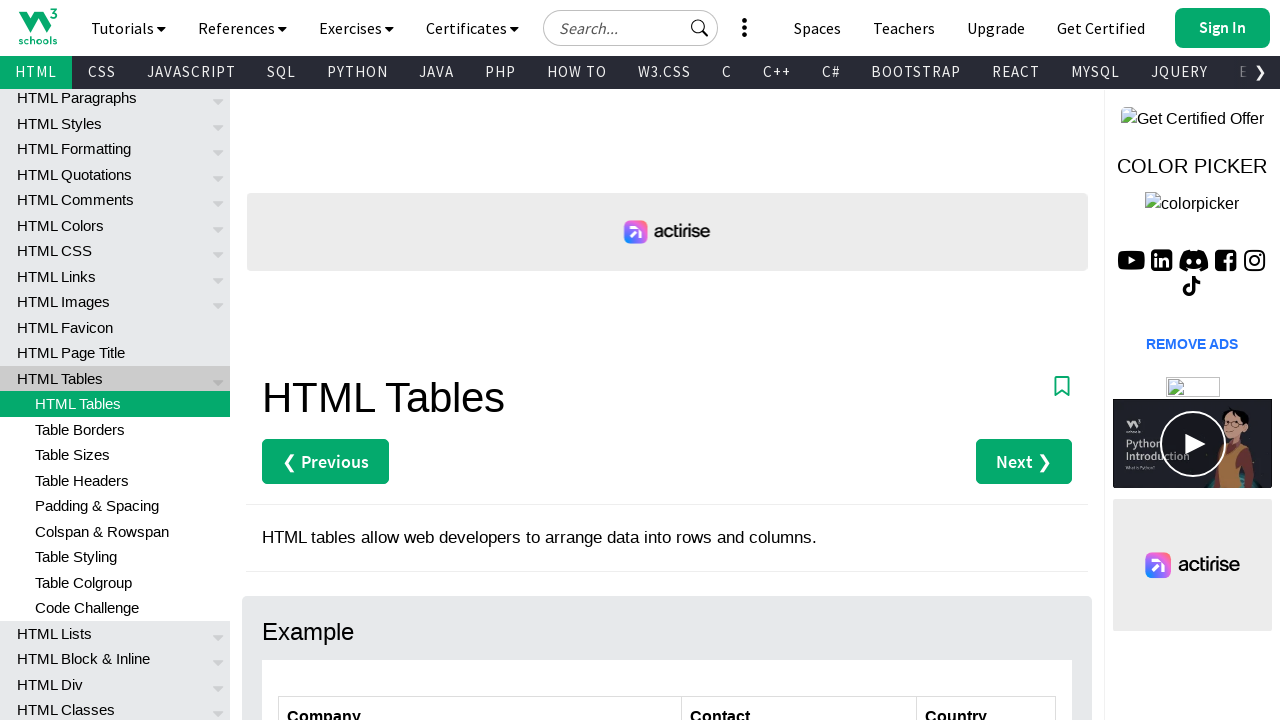

Retrieved cell text from row 2: Alfreds Futterkiste
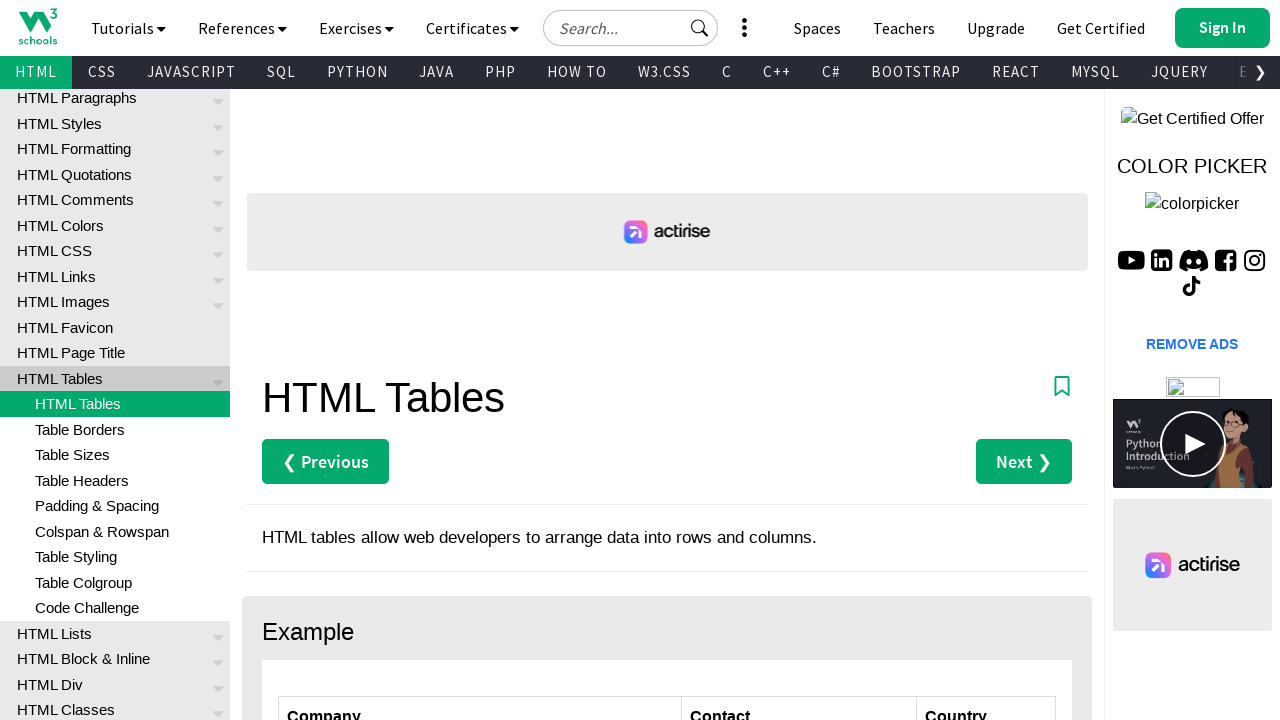

Located company cell in row 3
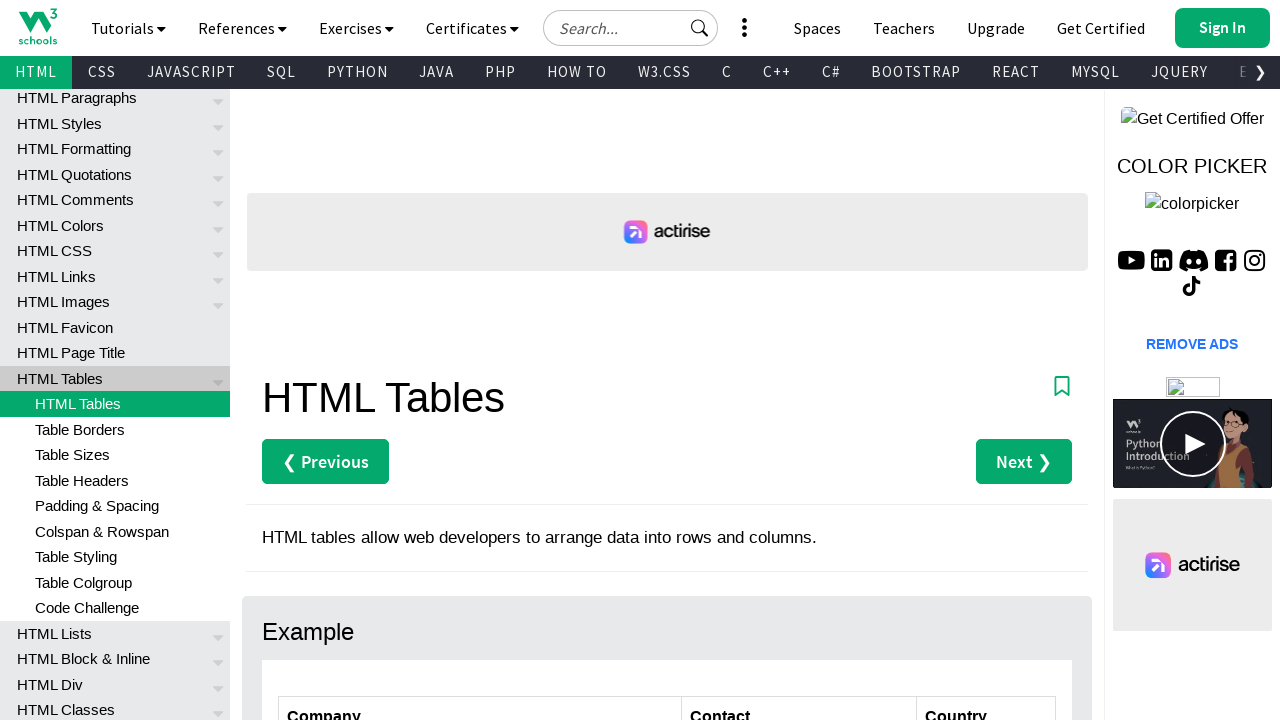

Retrieved cell text from row 3: Centro comercial Moctezuma
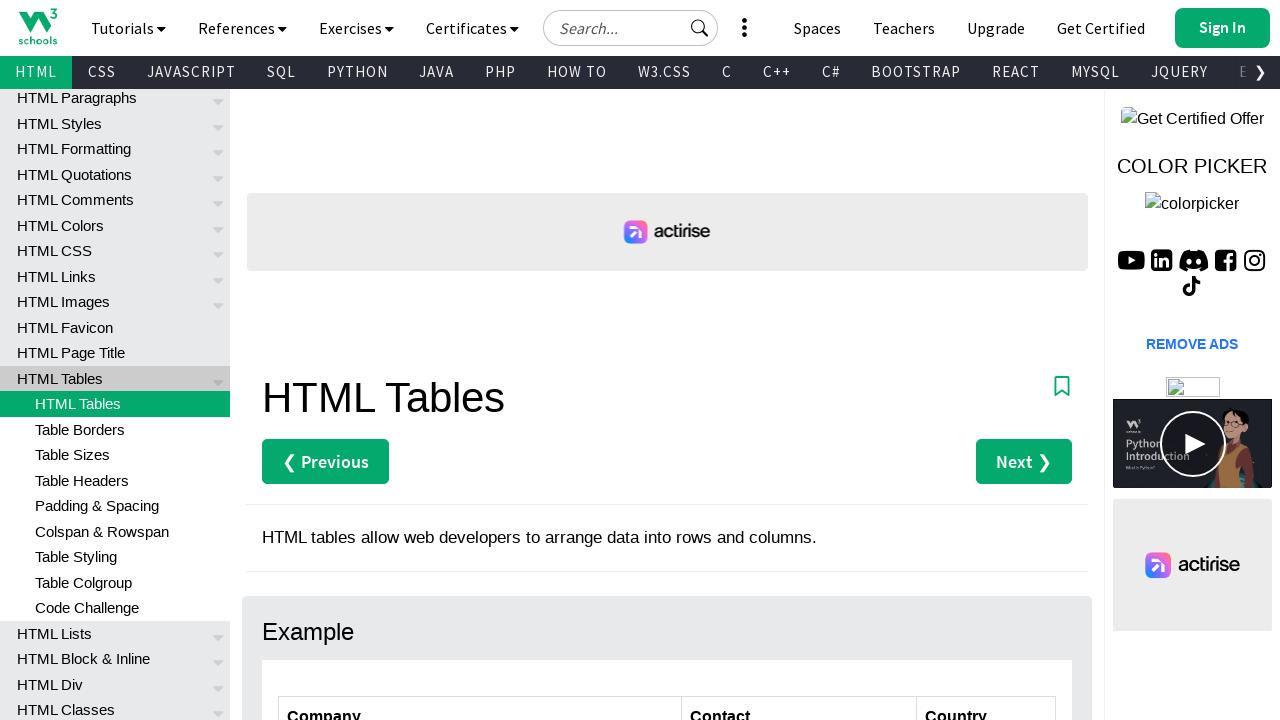

Located company cell in row 4
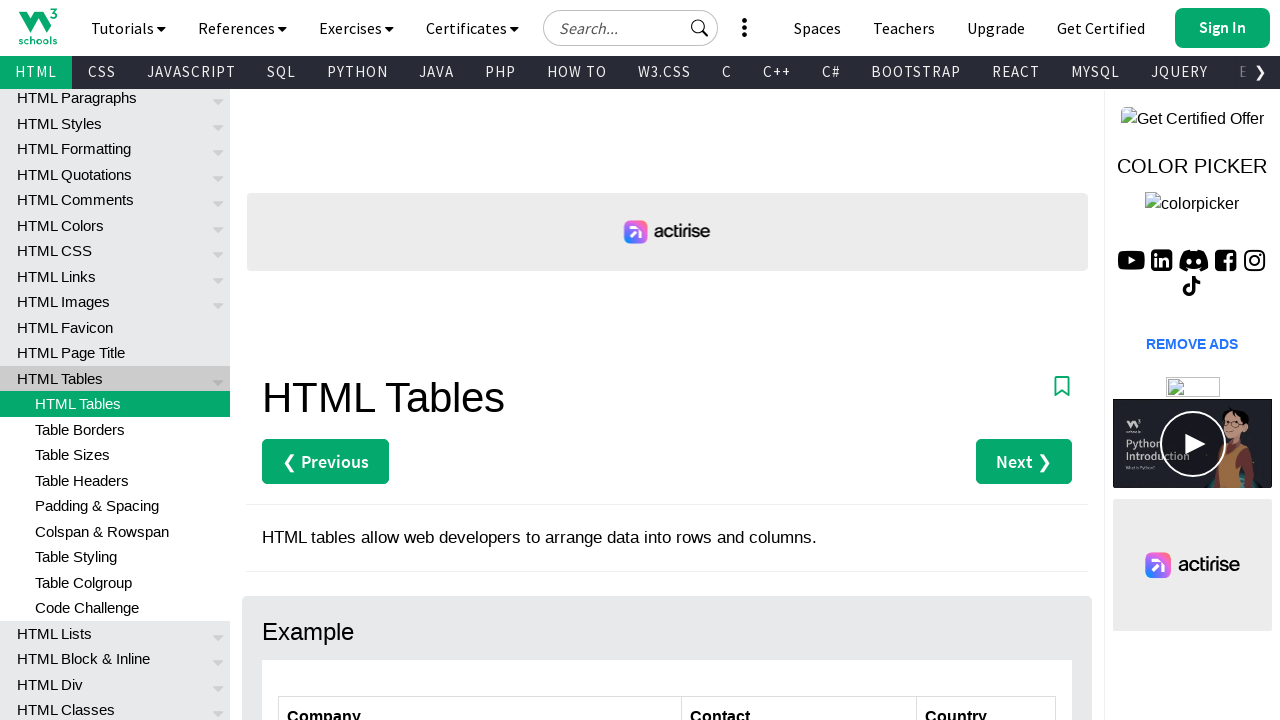

Retrieved cell text from row 4: Ernst Handel
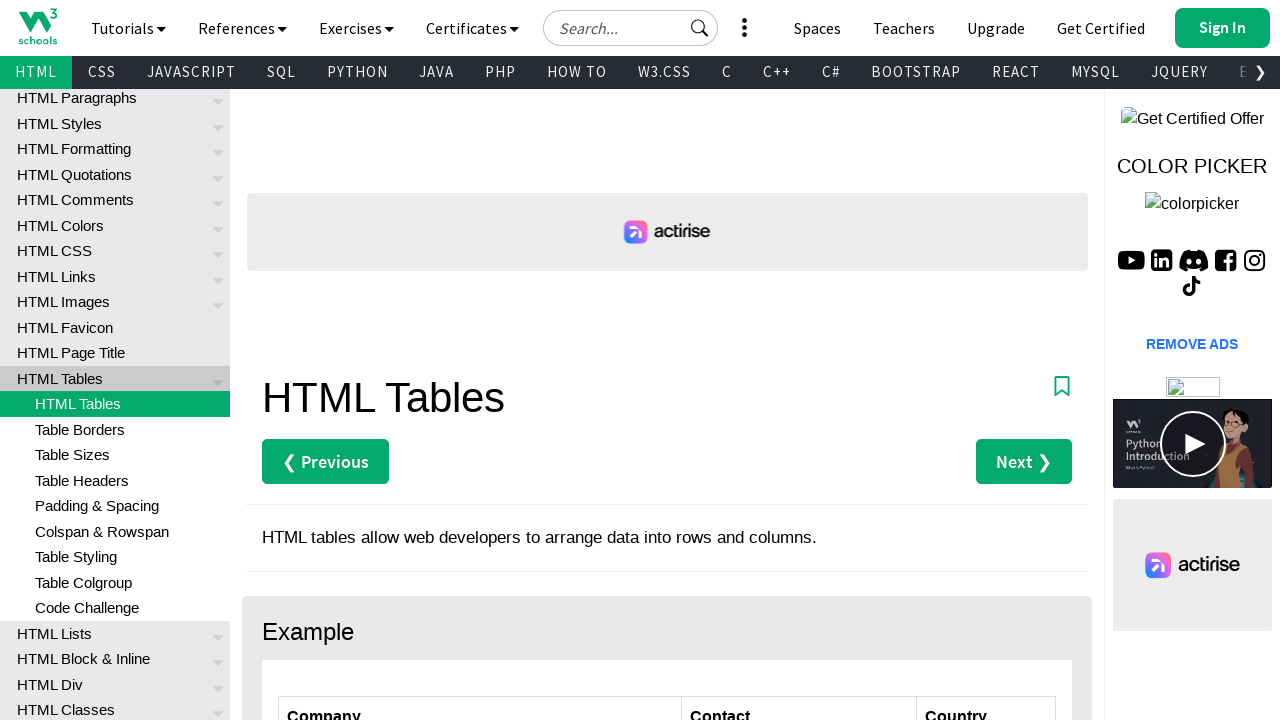

Found and clicked on company cell with 'Ernst Handel' in row 4 at (480, 360) on //*[@id='customers']/tbody/tr[4]/td[1]
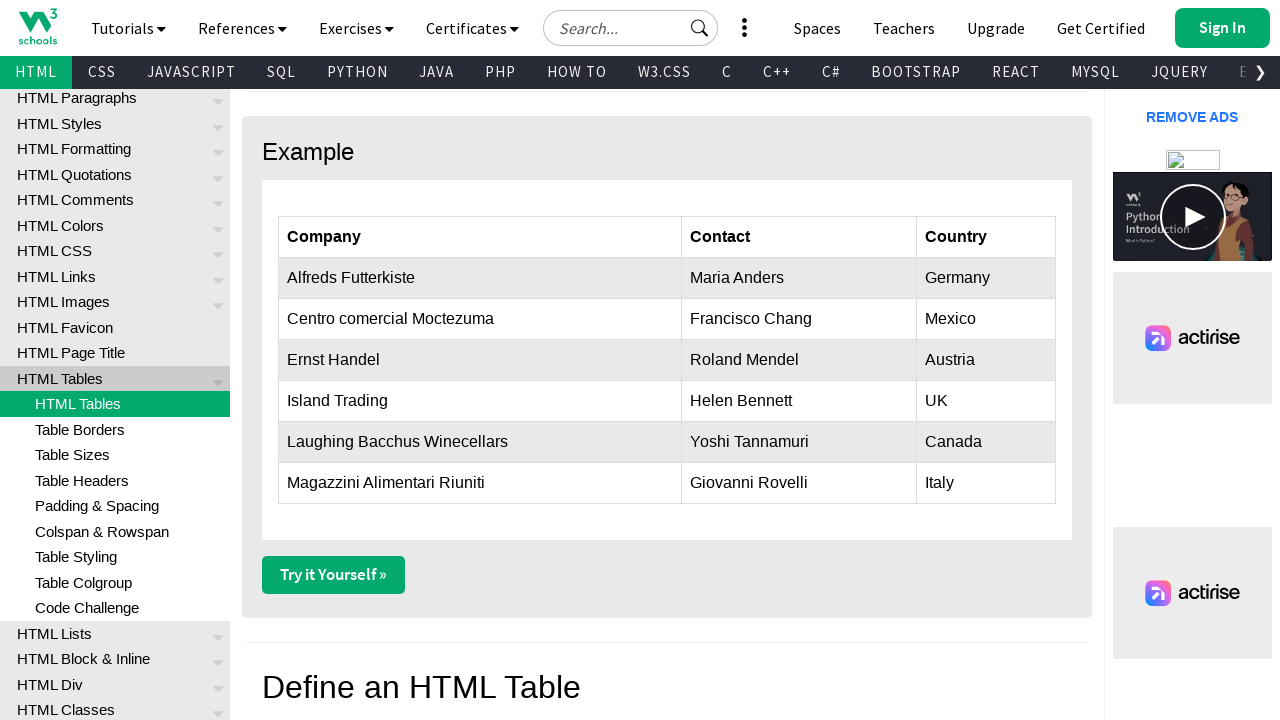

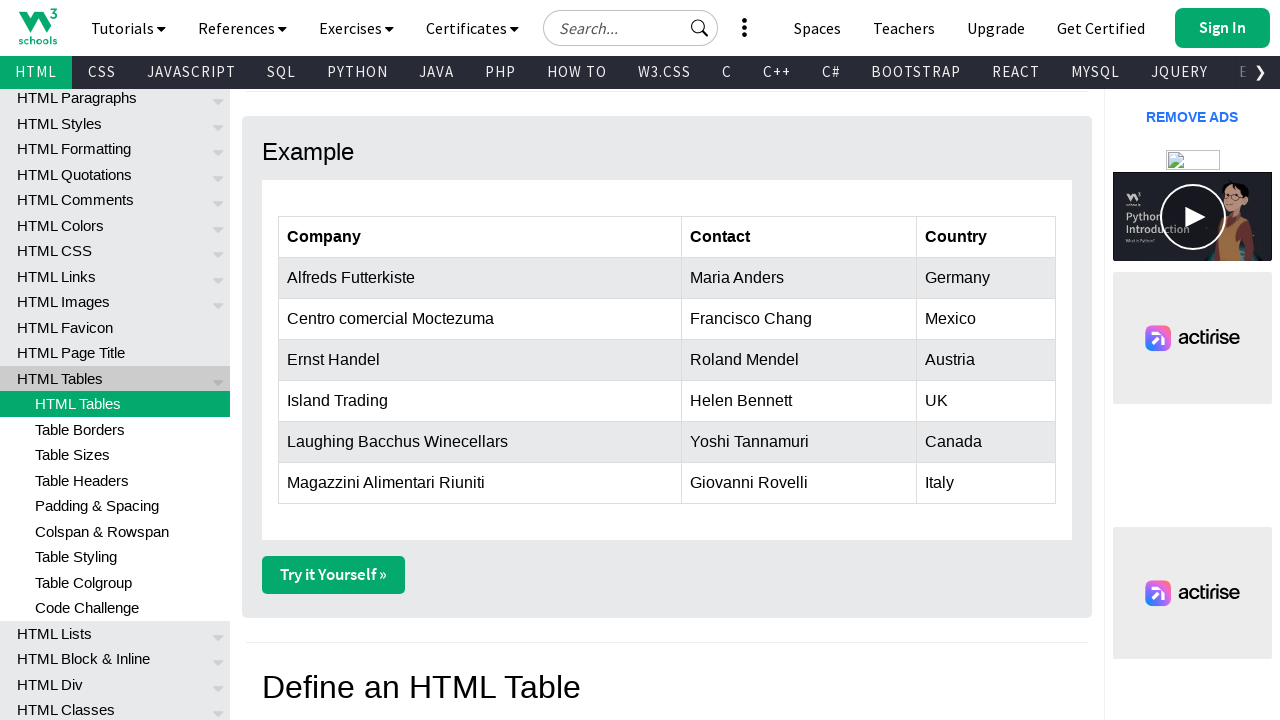